Tests a registration form by filling in required fields and verifying successful registration by checking for a congratulations message

Starting URL: http://suninjuly.github.io/registration1.html

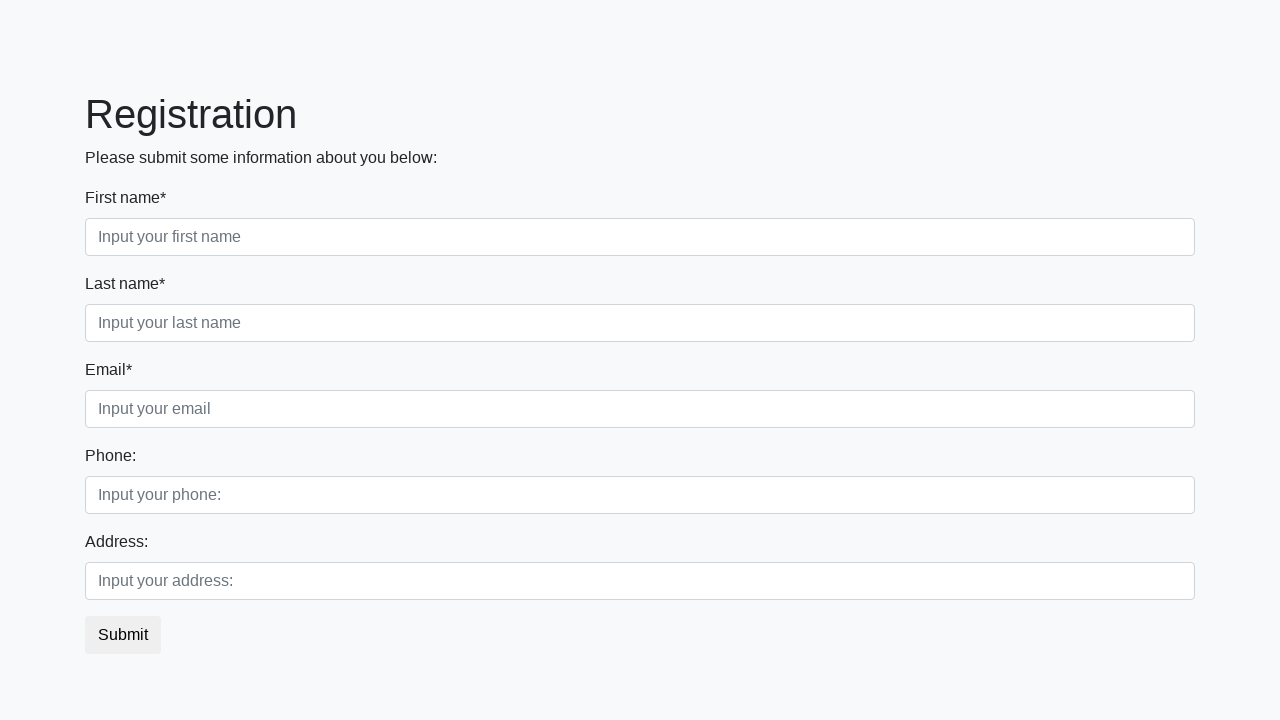

Filled first name field with 'John' on .first:required
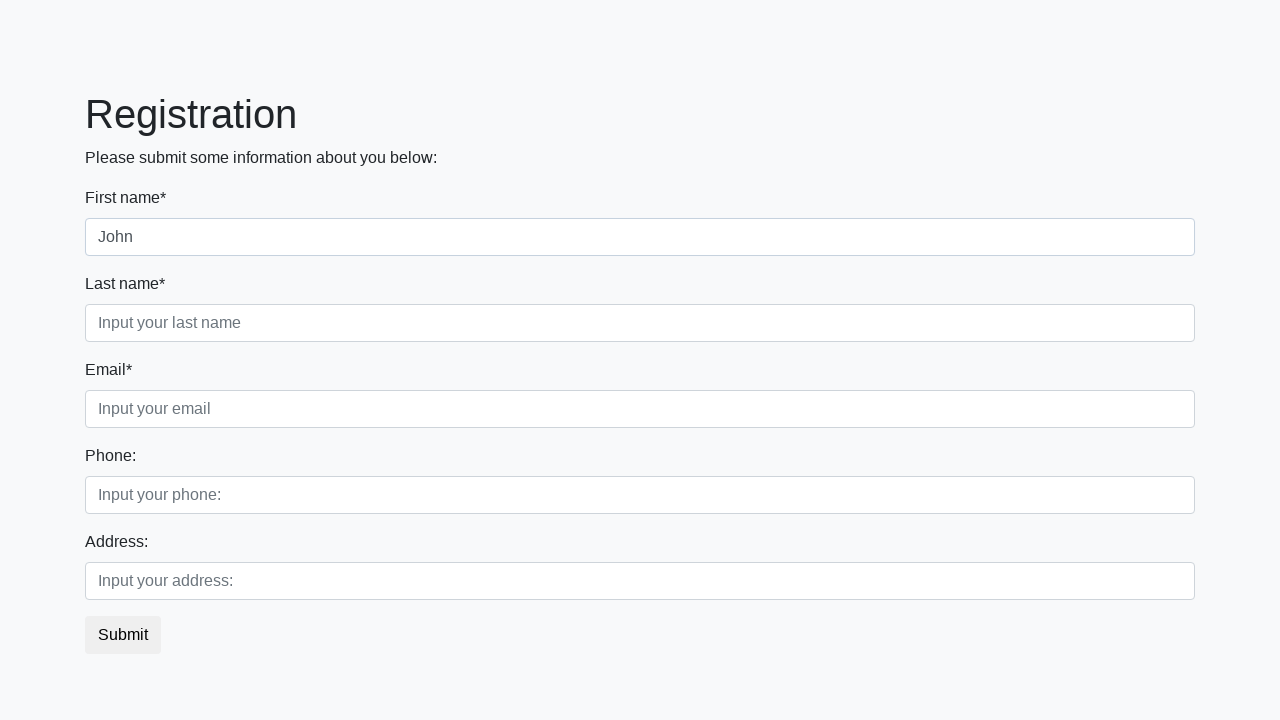

Filled last name field with 'Doe' on .second:required
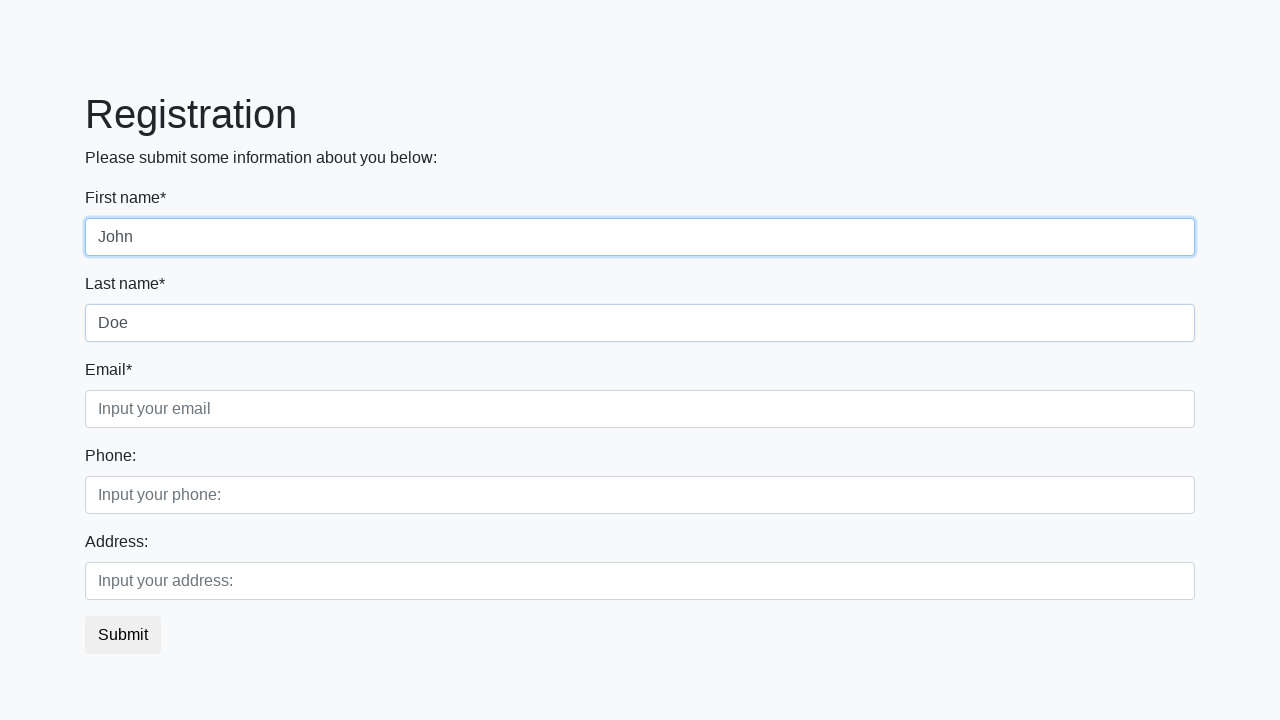

Filled email field with 'john.doe@example.com' on .third:required
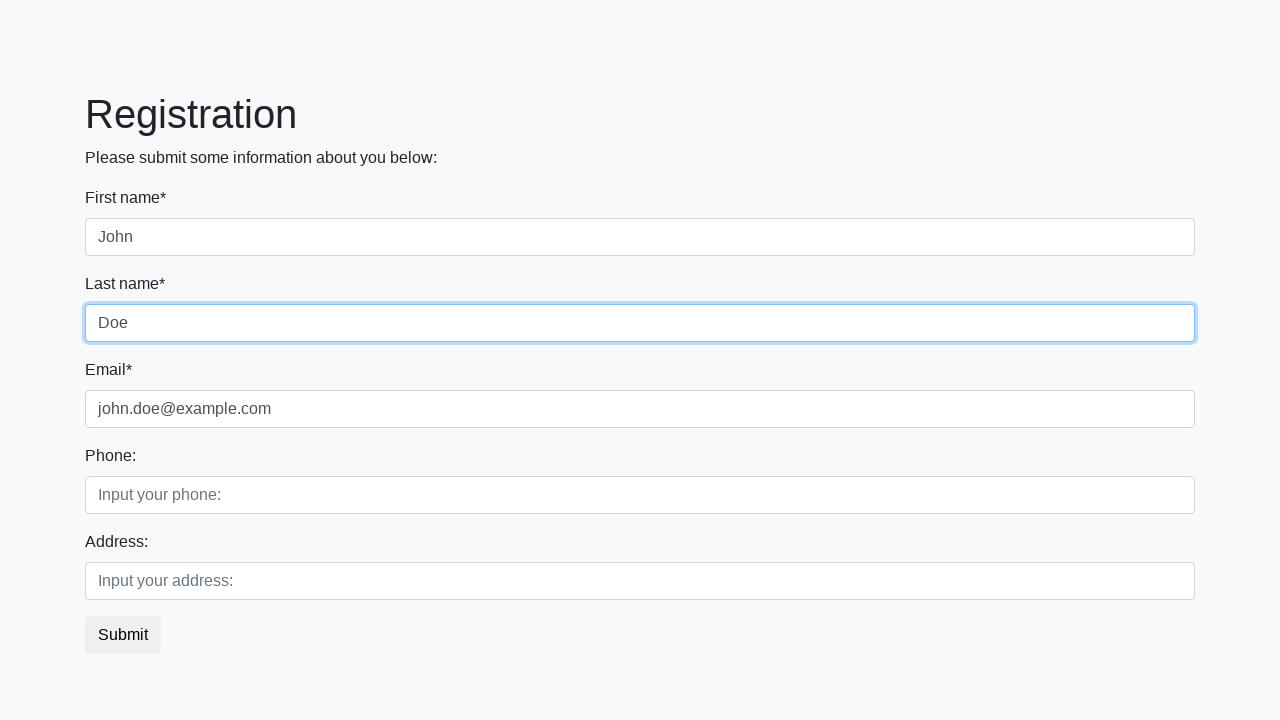

Clicked registration submit button at (123, 635) on button.btn
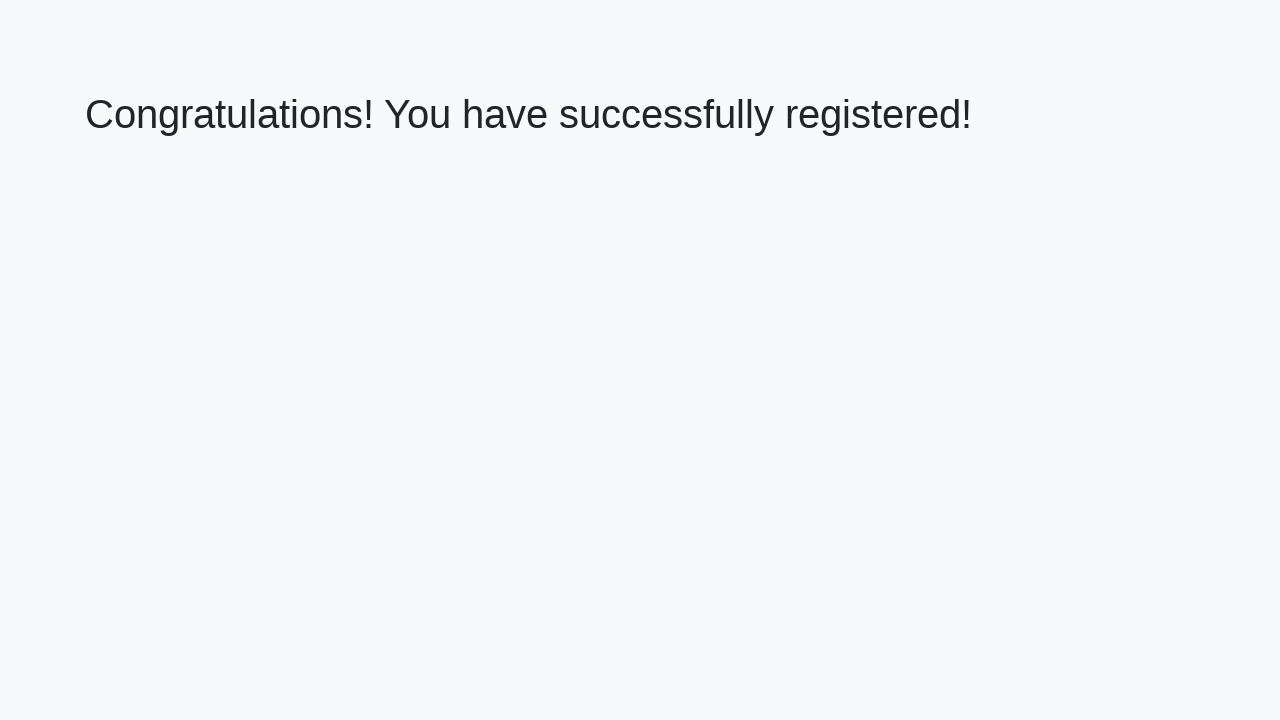

Congratulations message loaded
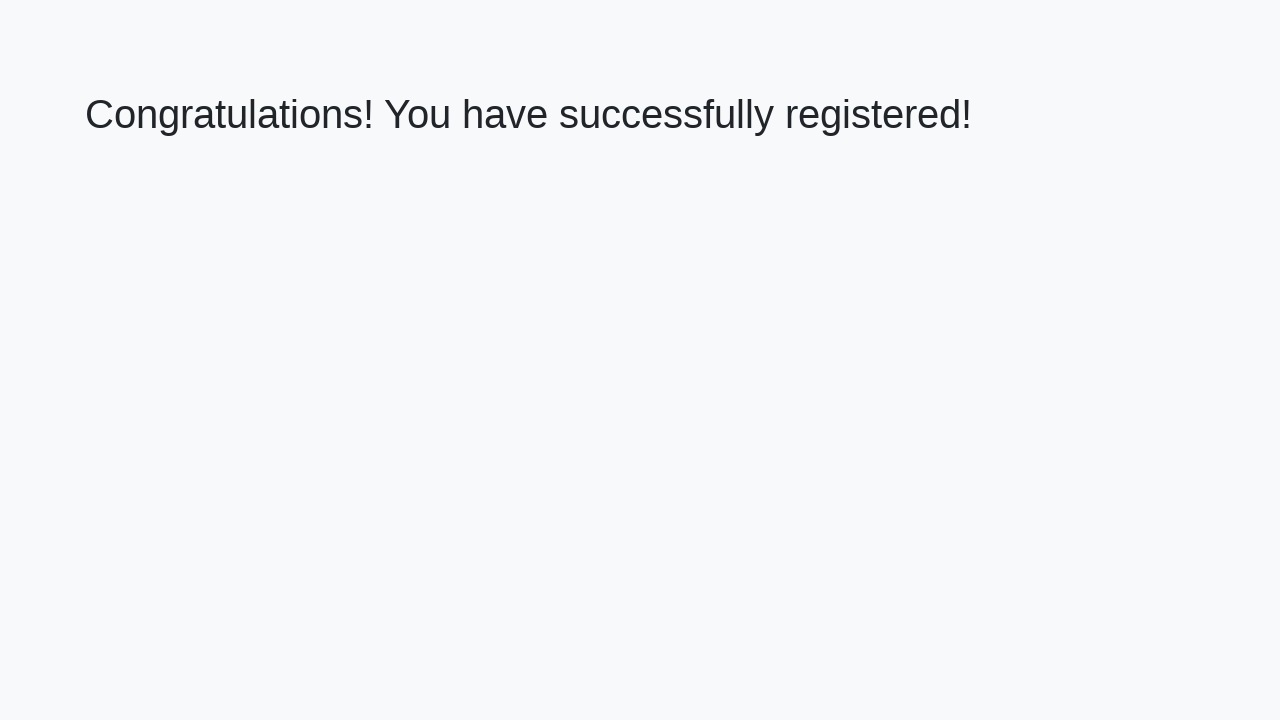

Retrieved congratulations message text
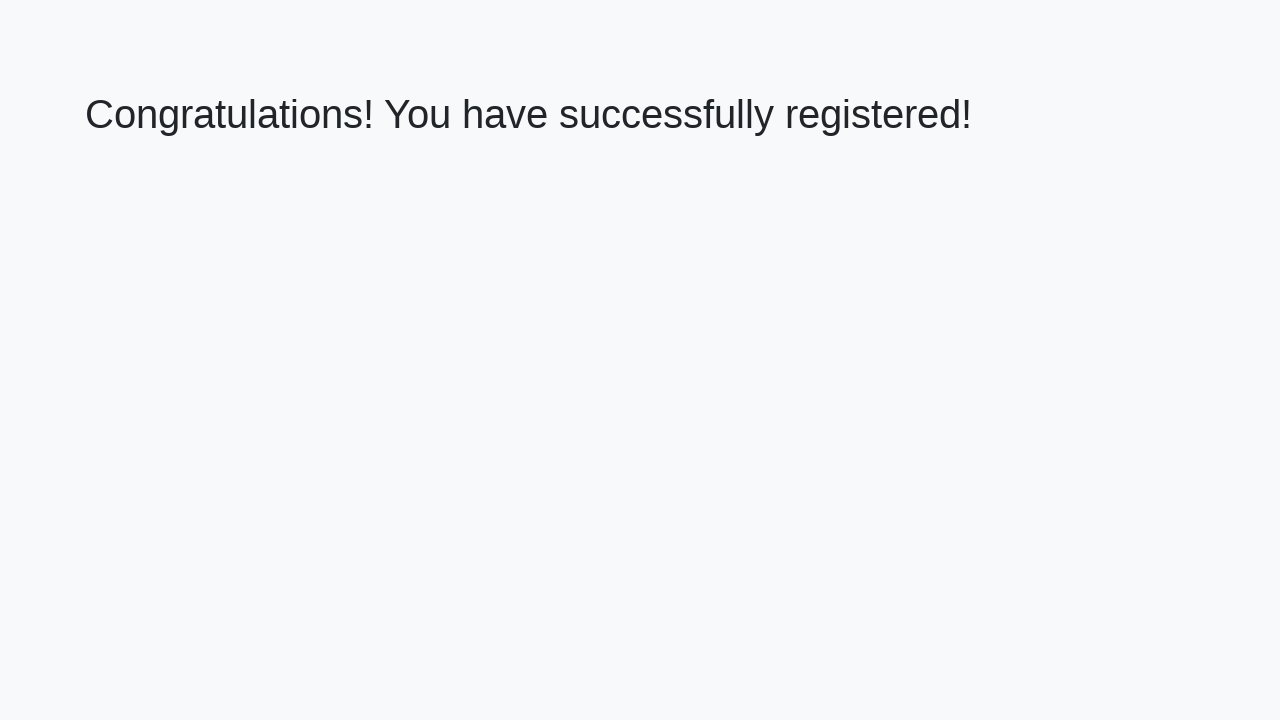

Verified successful registration with correct congratulations message
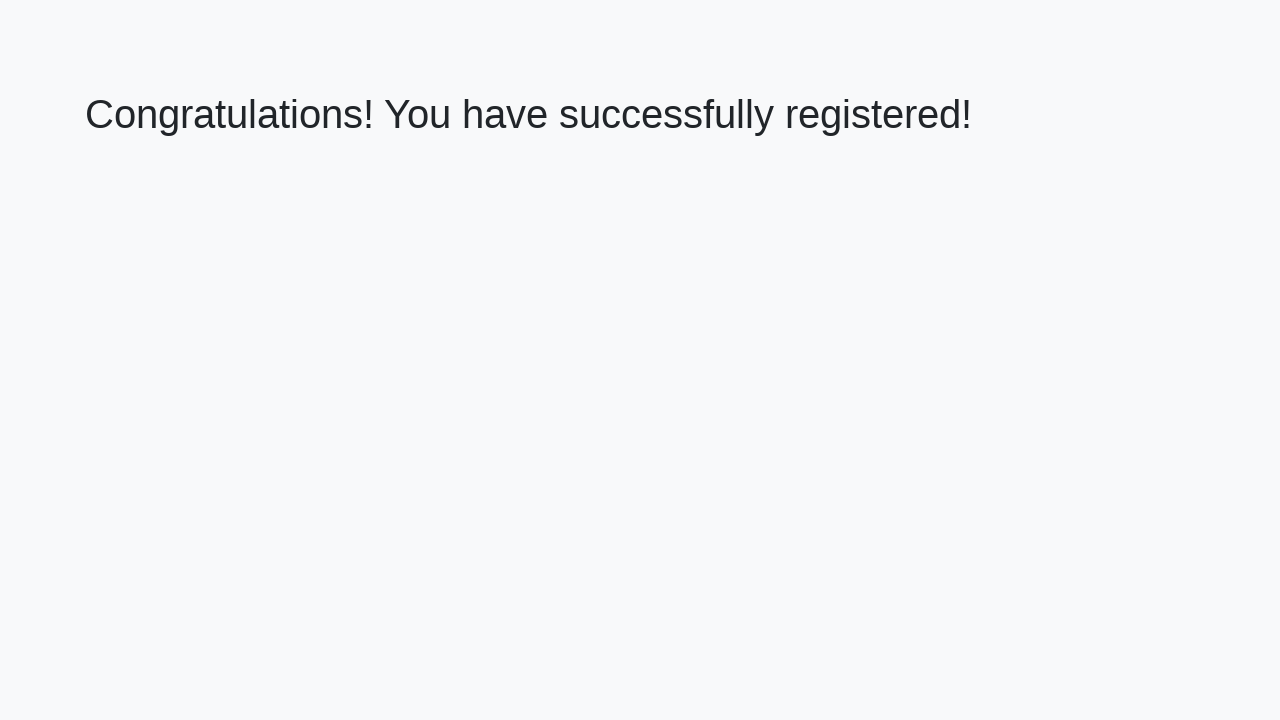

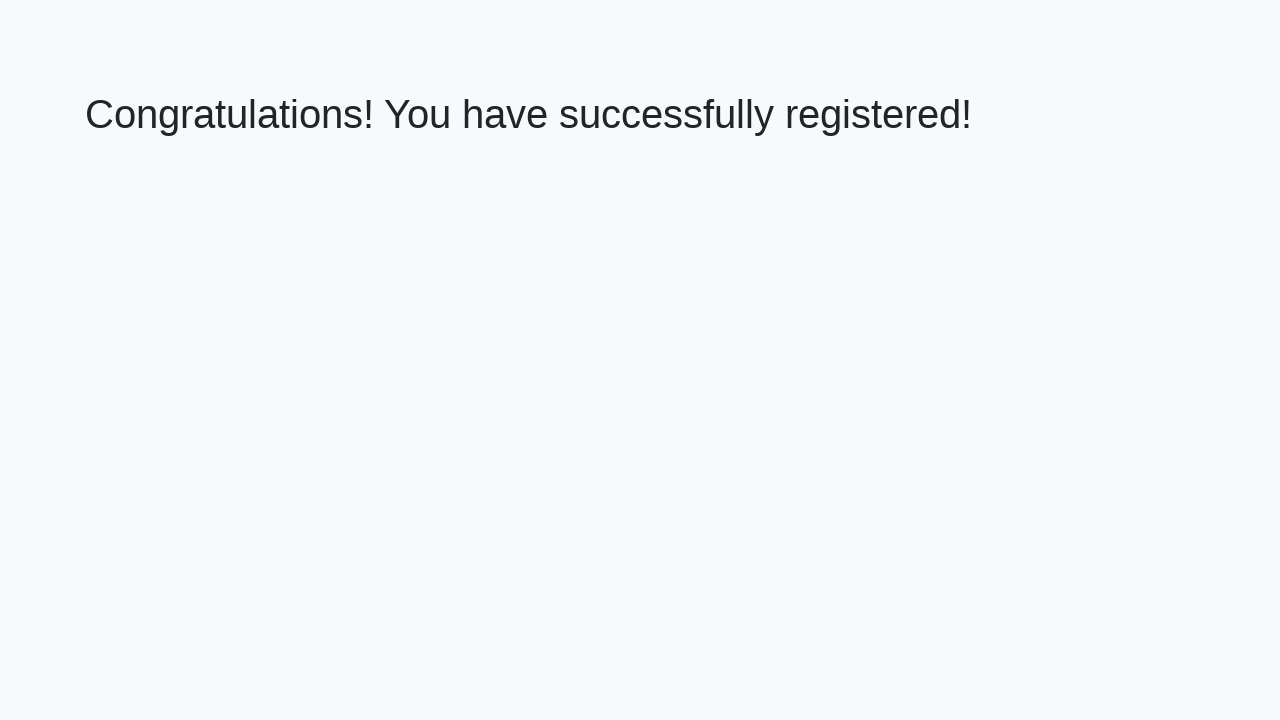